Tests window and tab handling by opening new tabs and windows, switching between them, and closing them

Starting URL: https://demoqa.com/browser-windows

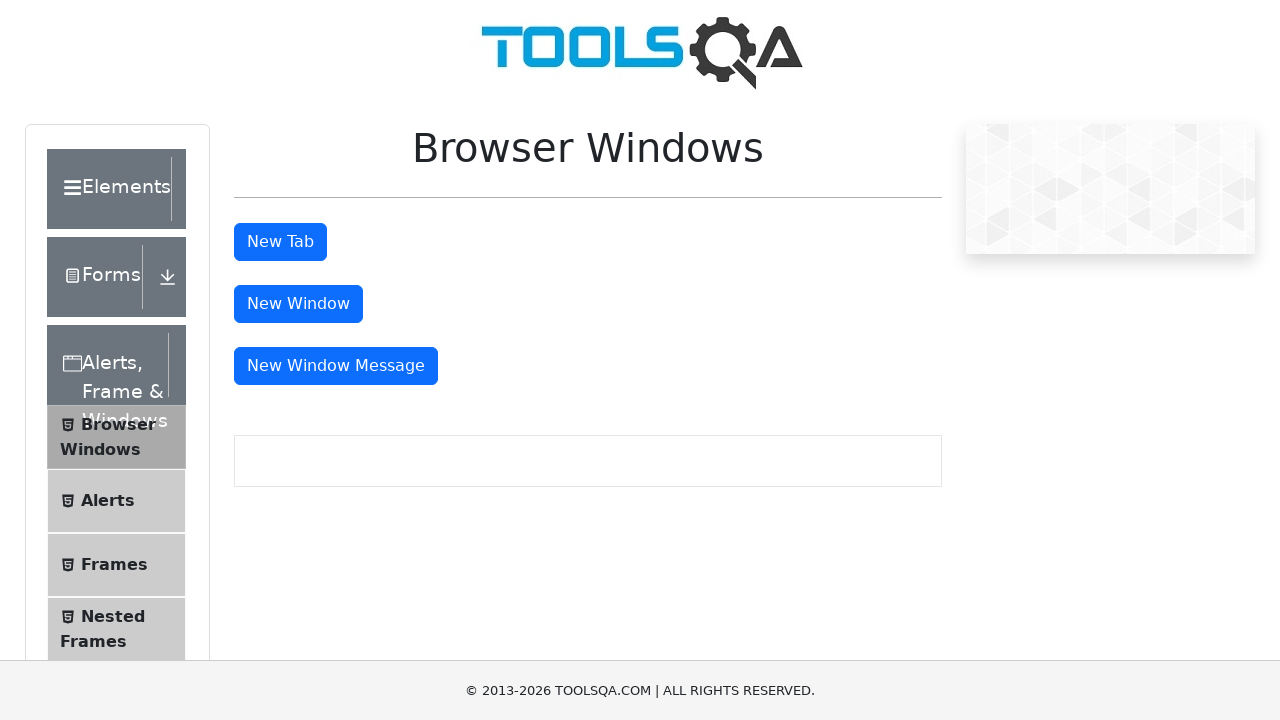

Clicked button to open new tab at (280, 242) on #tabButton
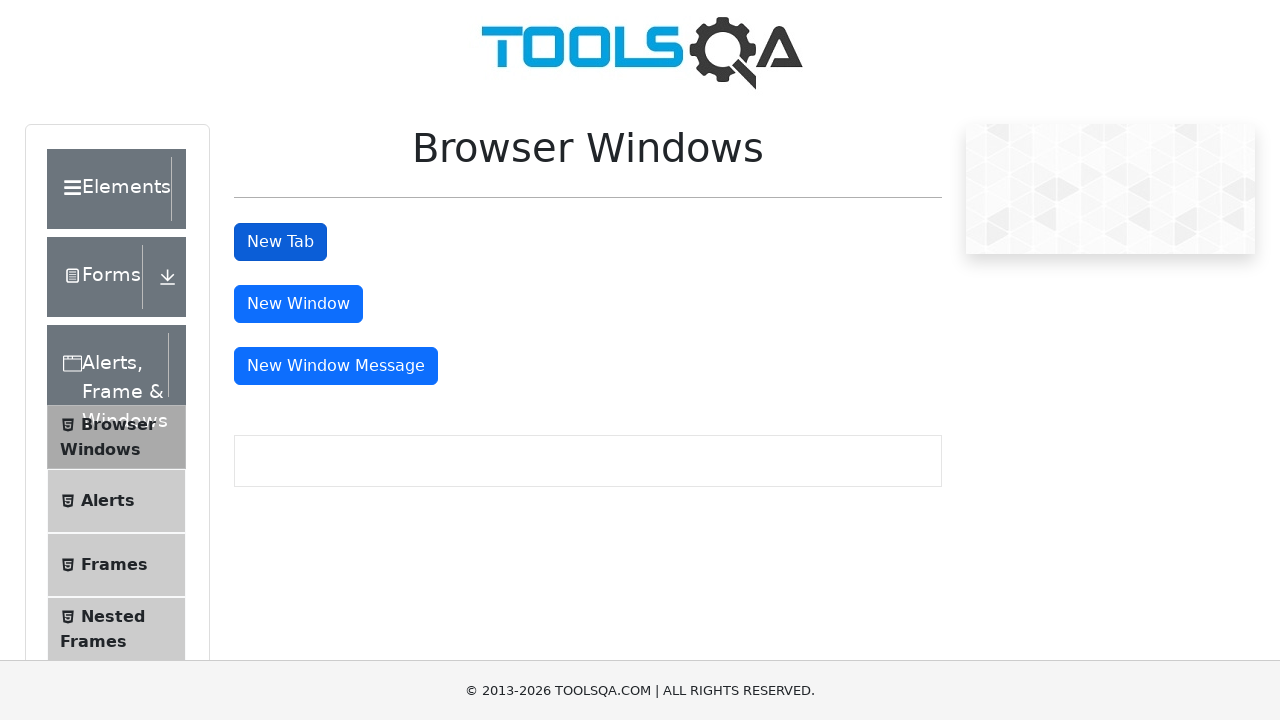

Retrieved all open pages and tabs from context
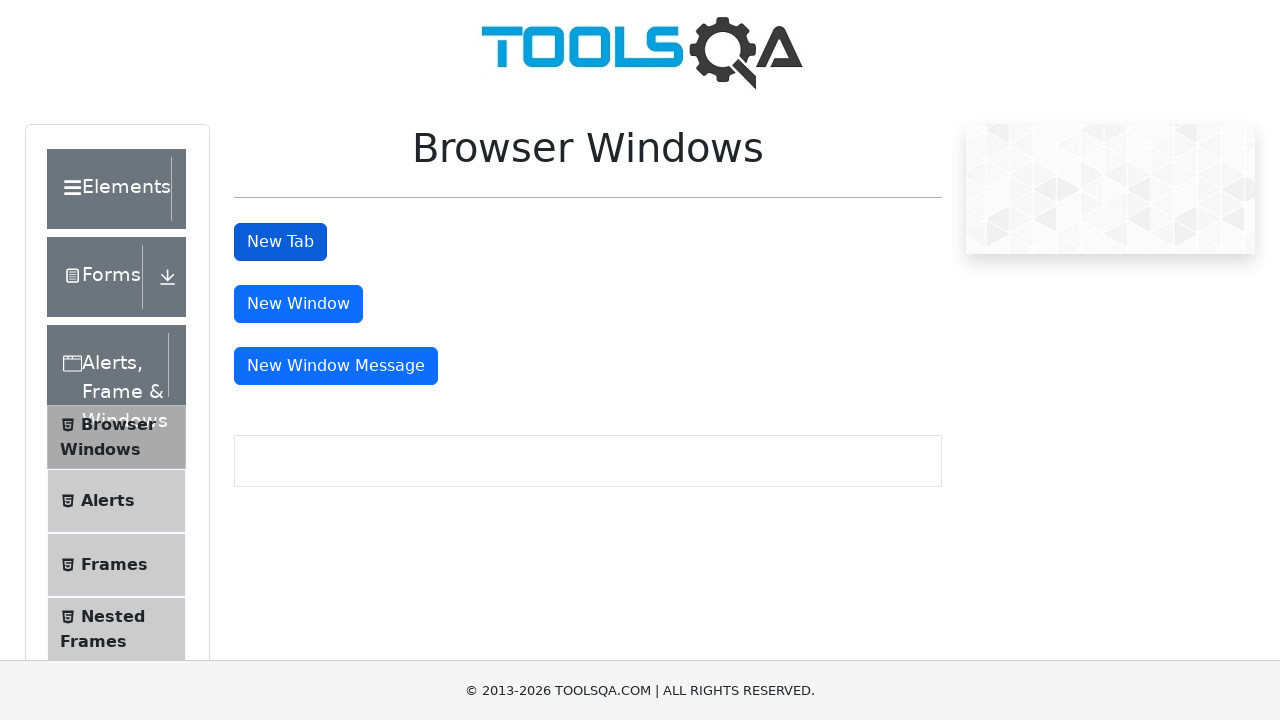

Switched to new tab (index 1)
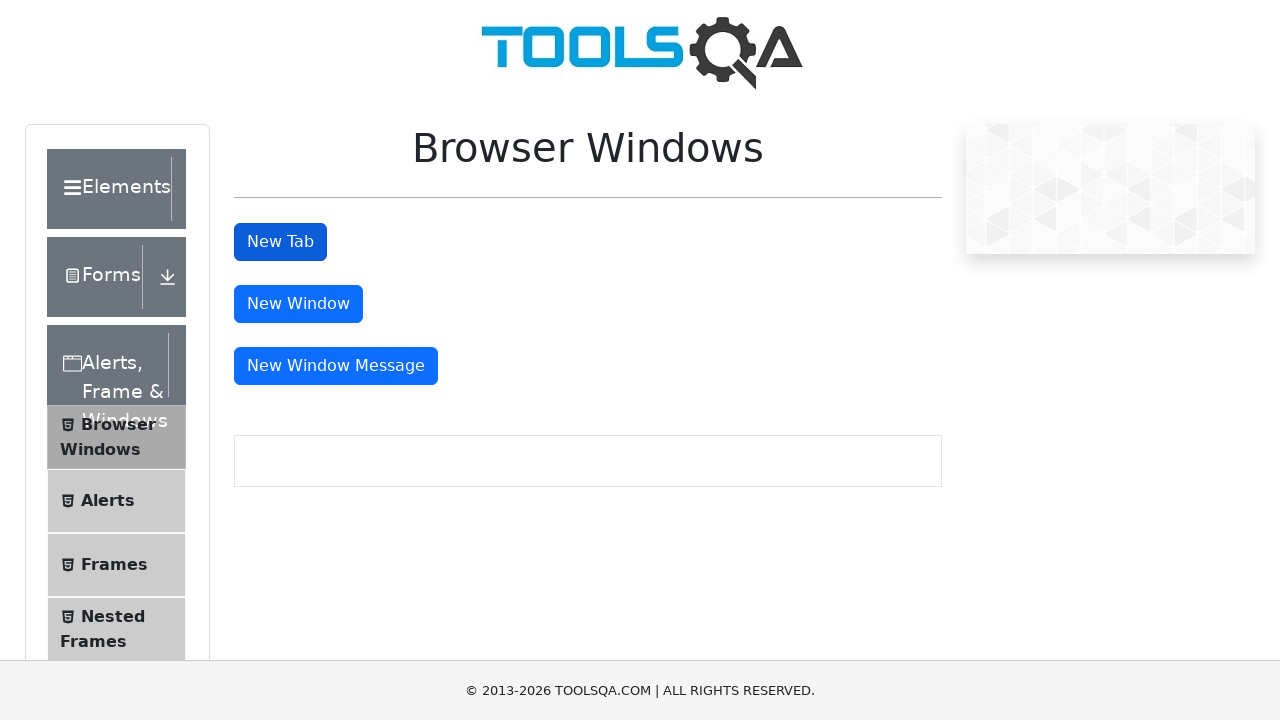

Reloaded new tab
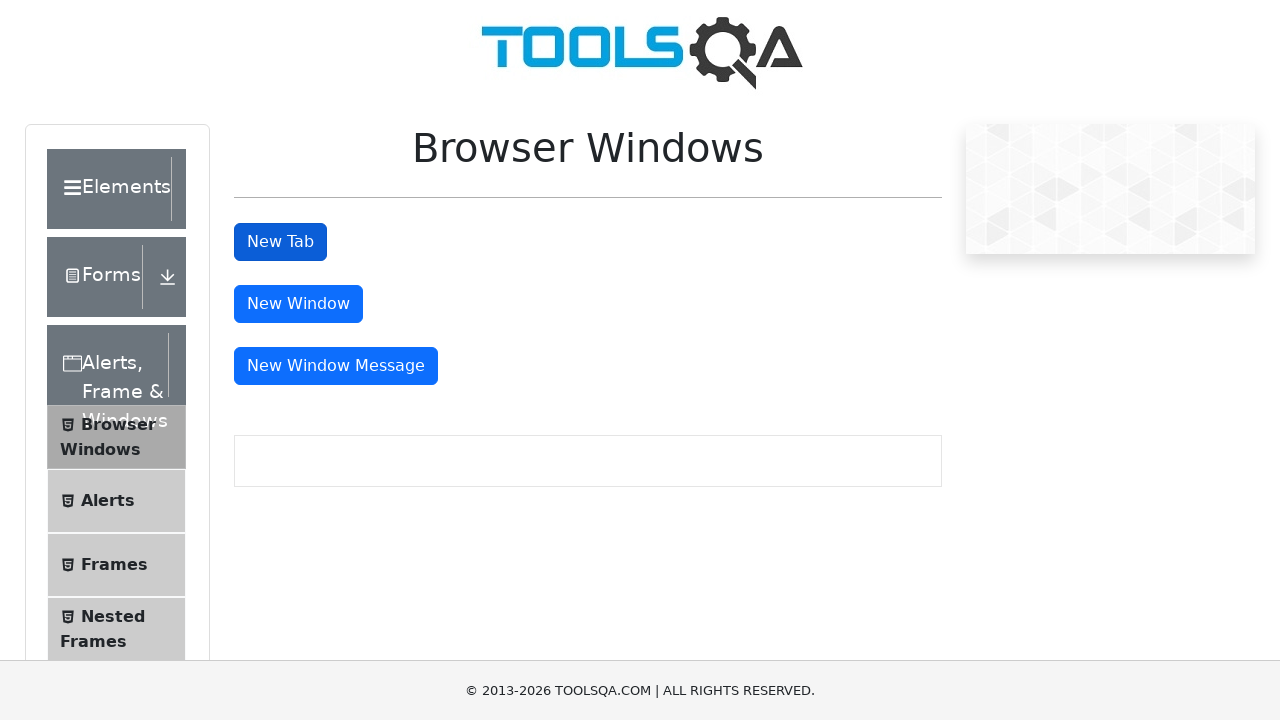

Closed new tab
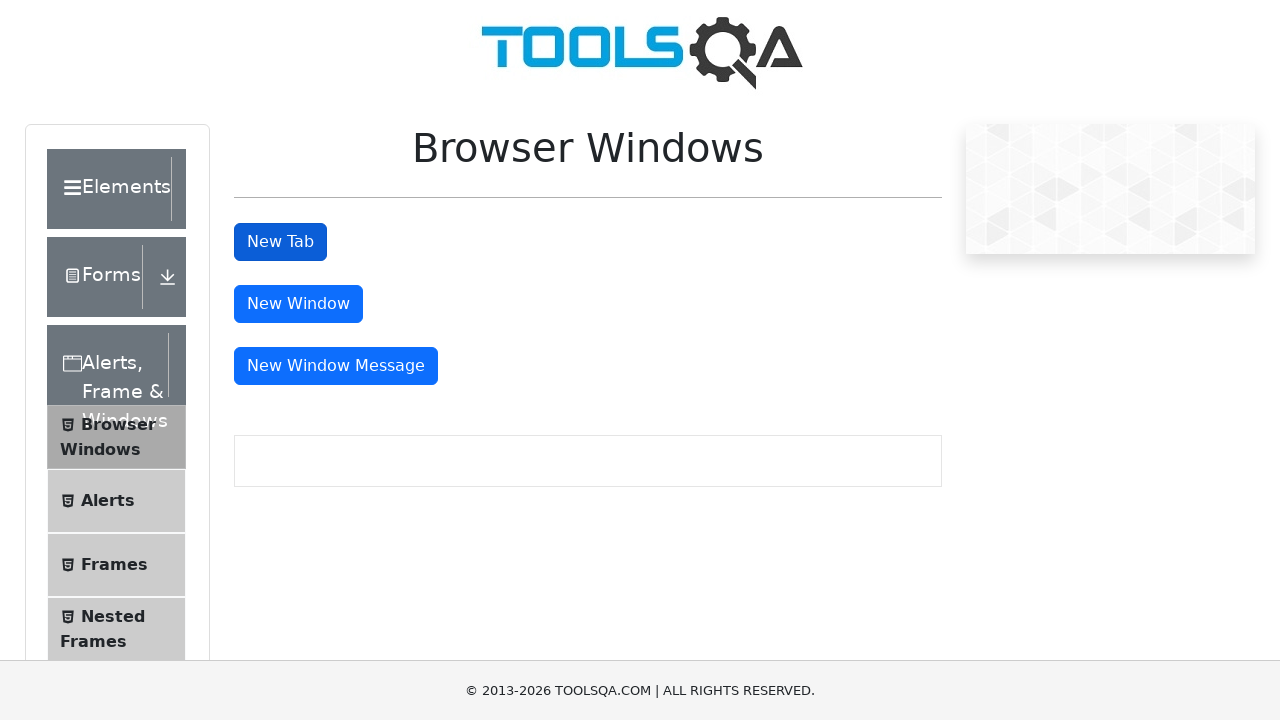

Clicked button to open new window at (298, 304) on #windowButton
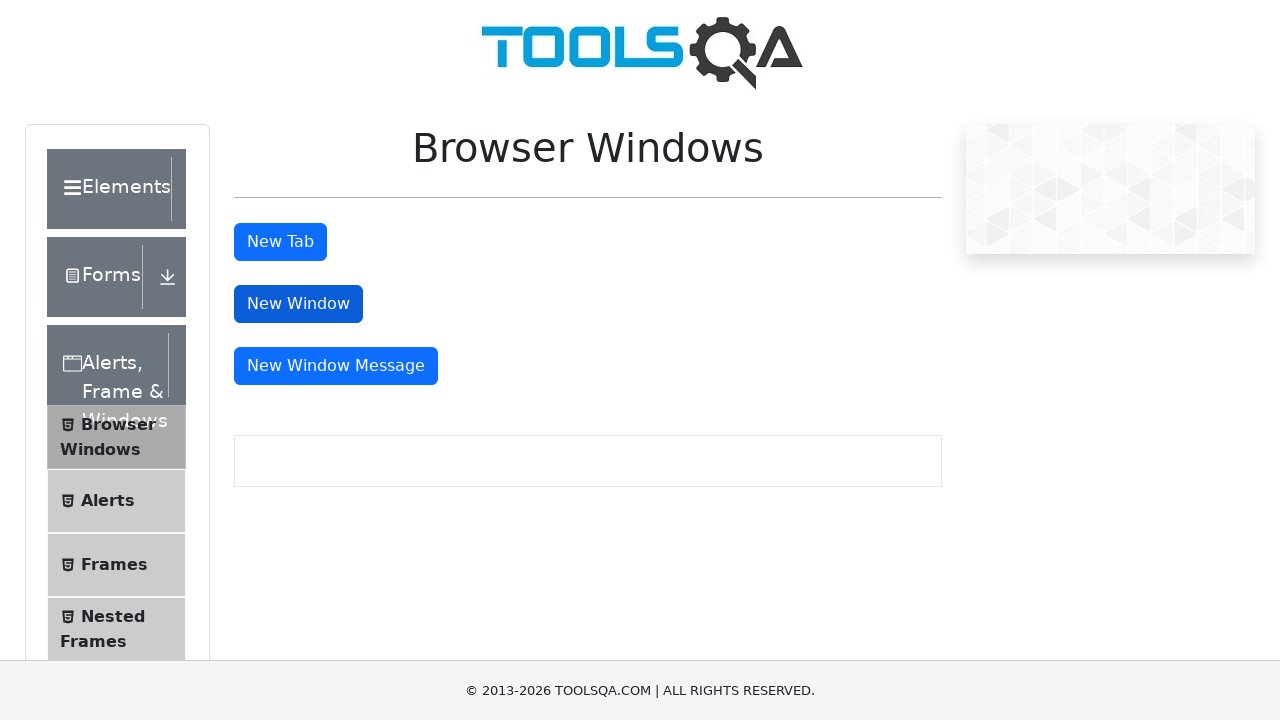

Retrieved updated list of all open pages and windows
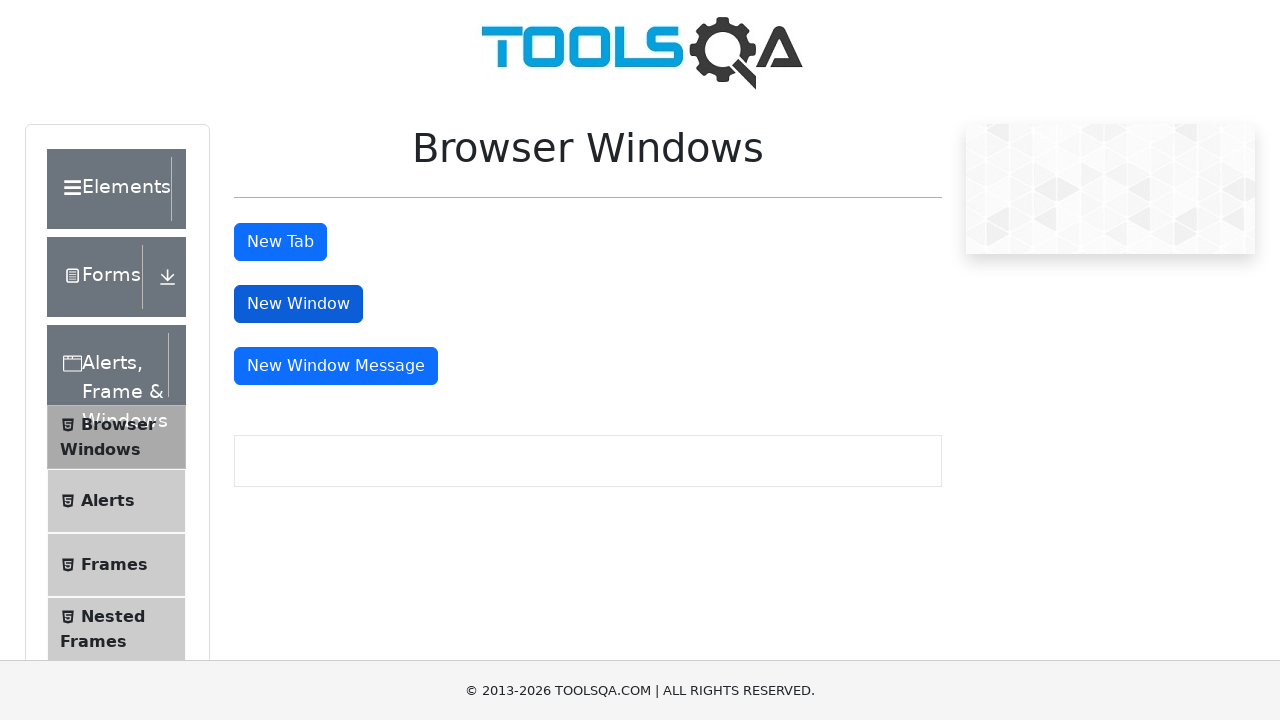

Switched to new window (index 1)
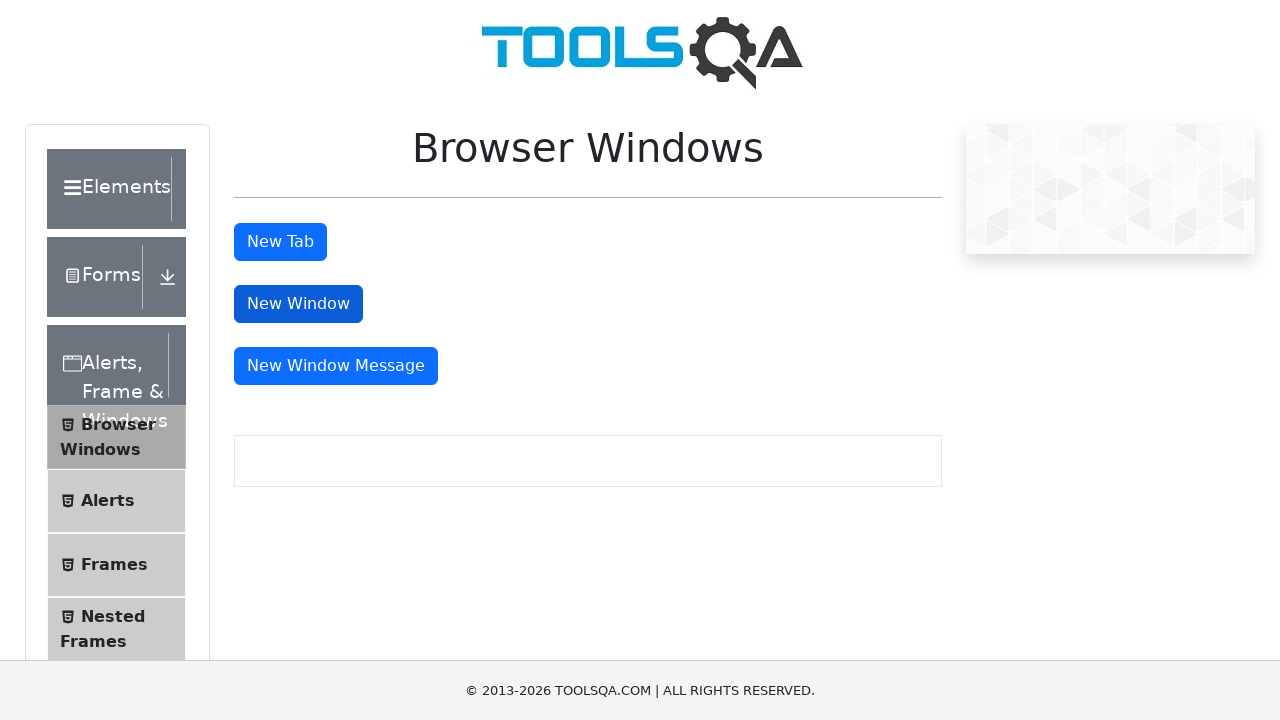

Closed new window
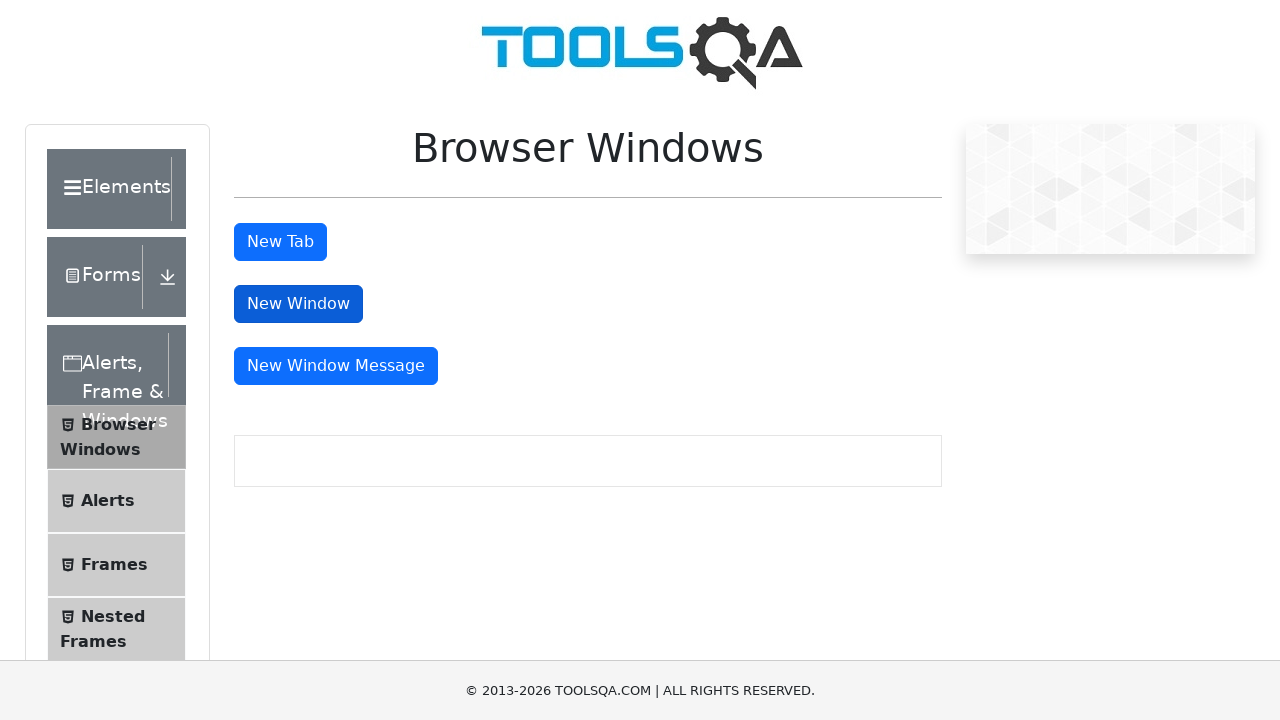

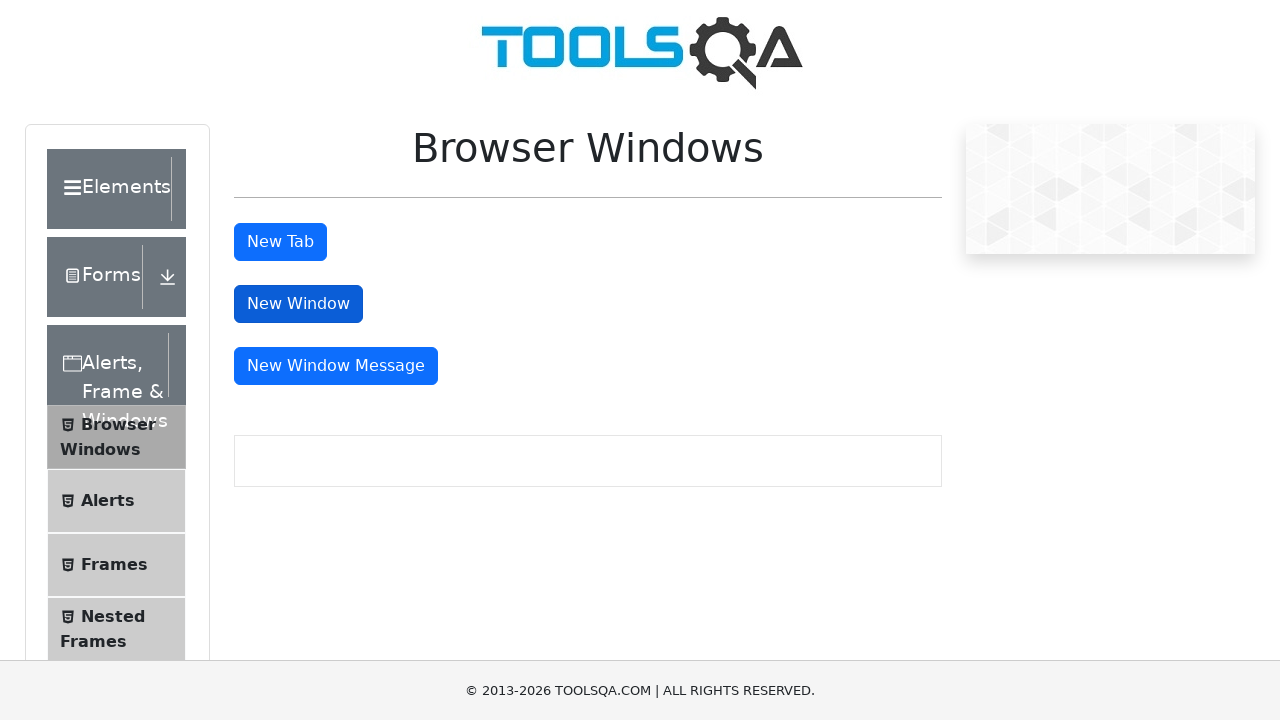